Navigates to Python.org homepage and verifies that upcoming events are displayed in the event widget

Starting URL: https://www.python.org/

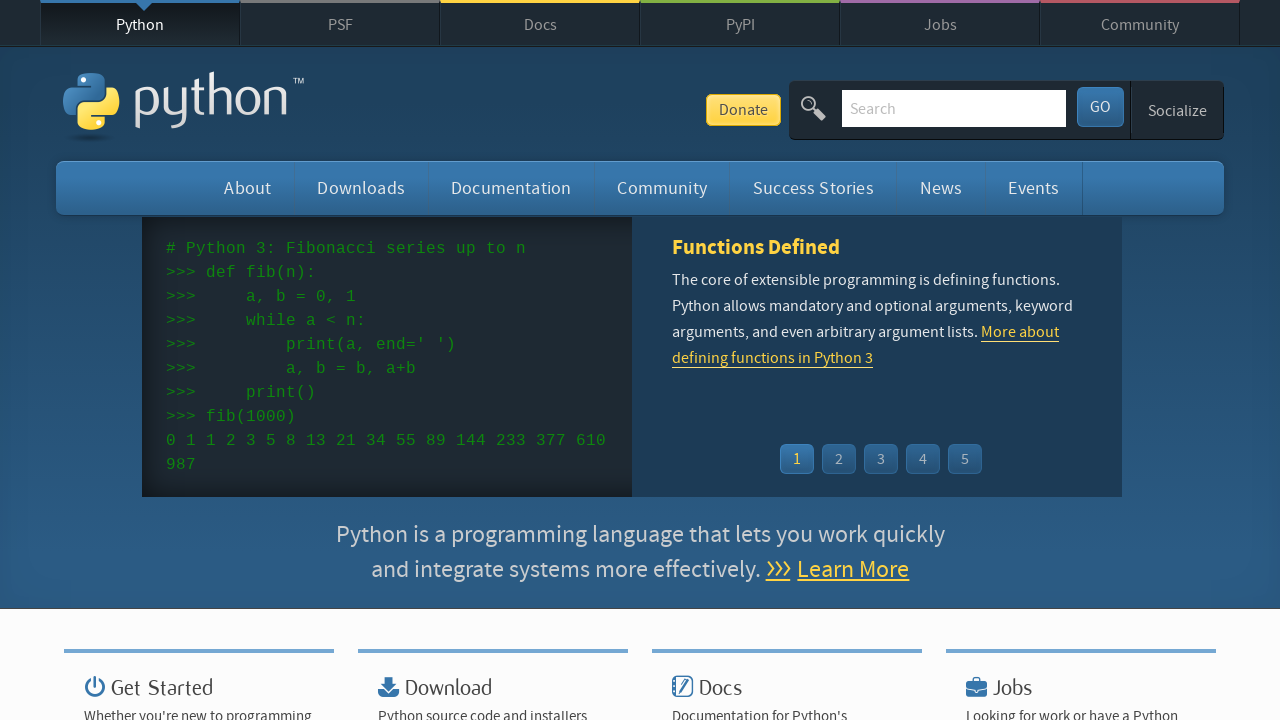

Navigated to Python.org homepage
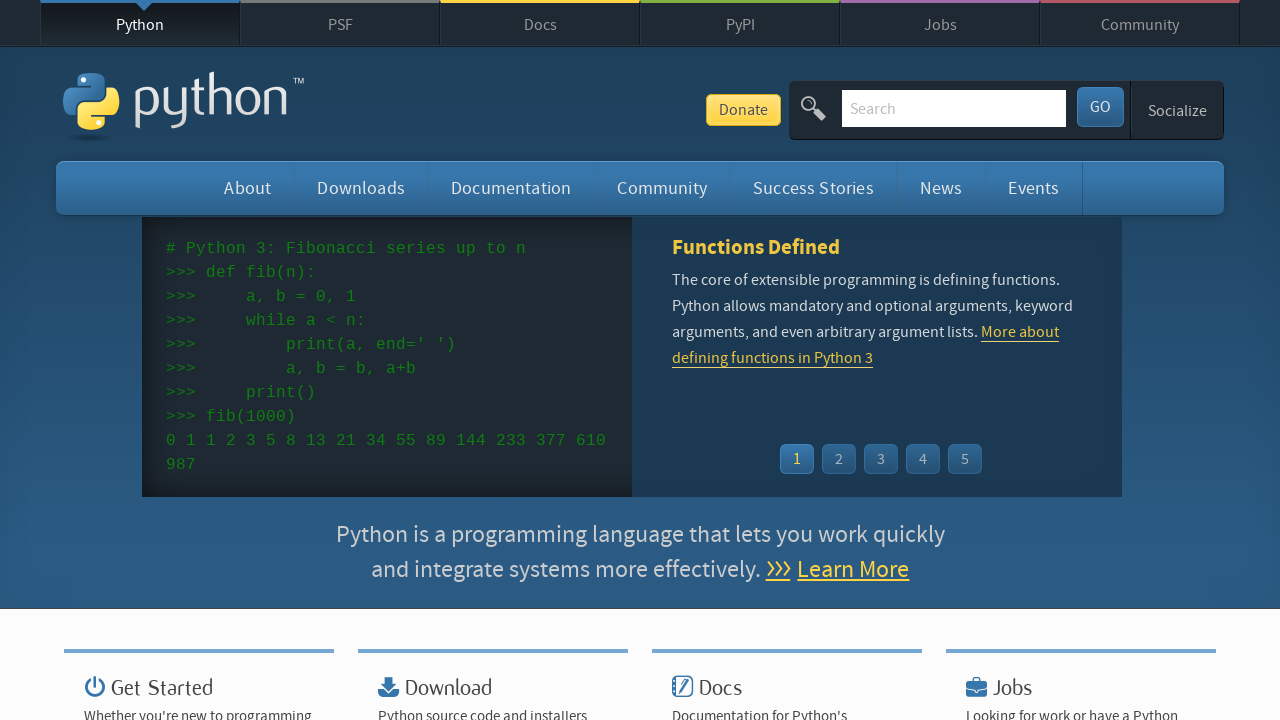

Event widget loaded with event list items
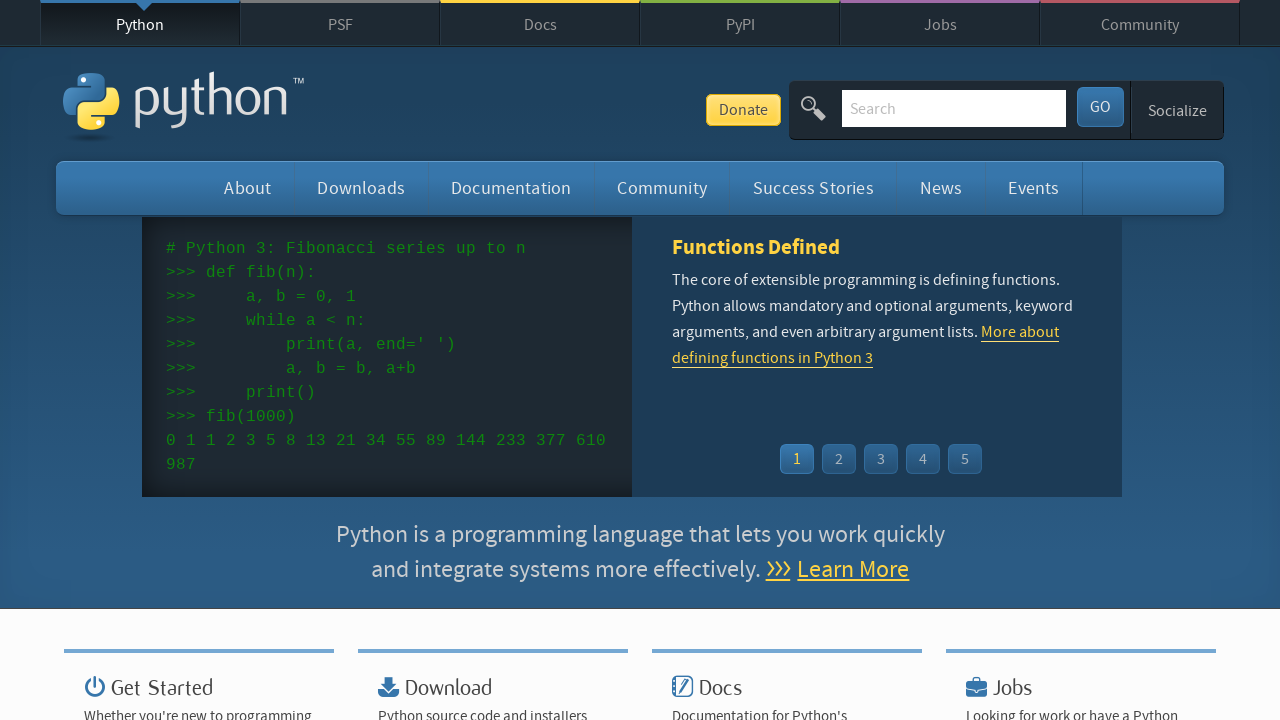

Located event list items in the event widget
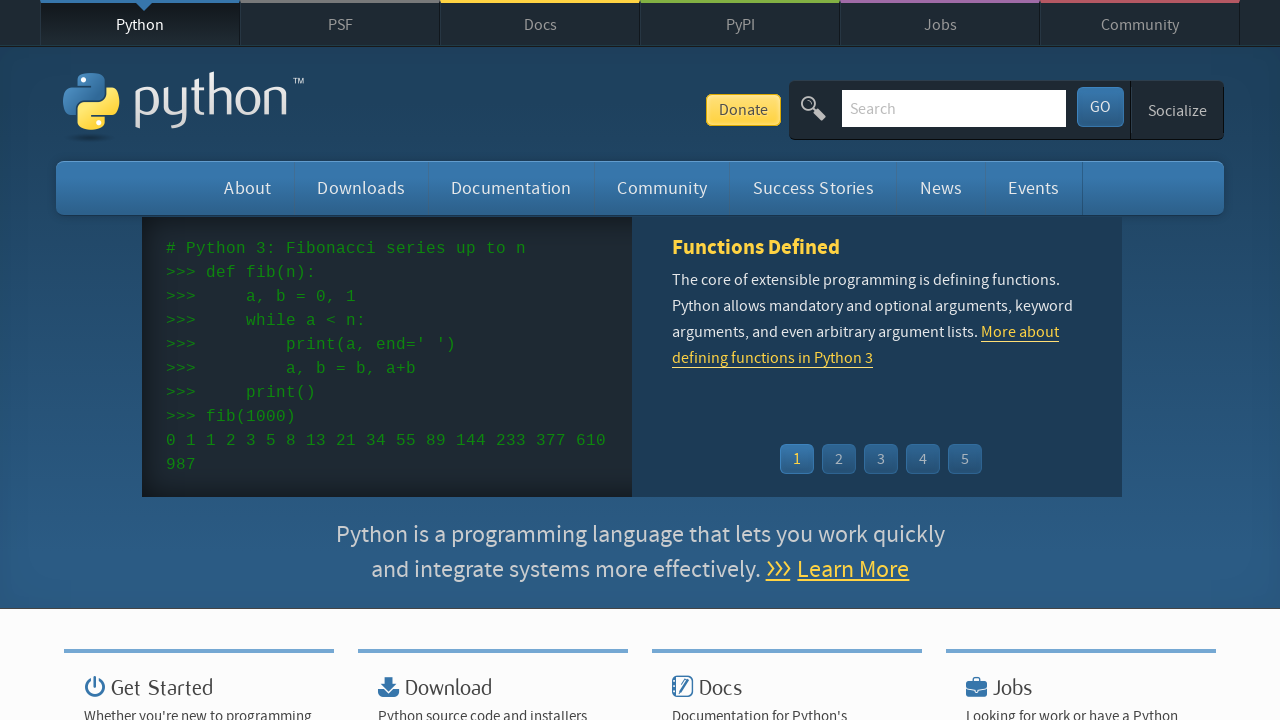

Verified that upcoming events are displayed in the event widget
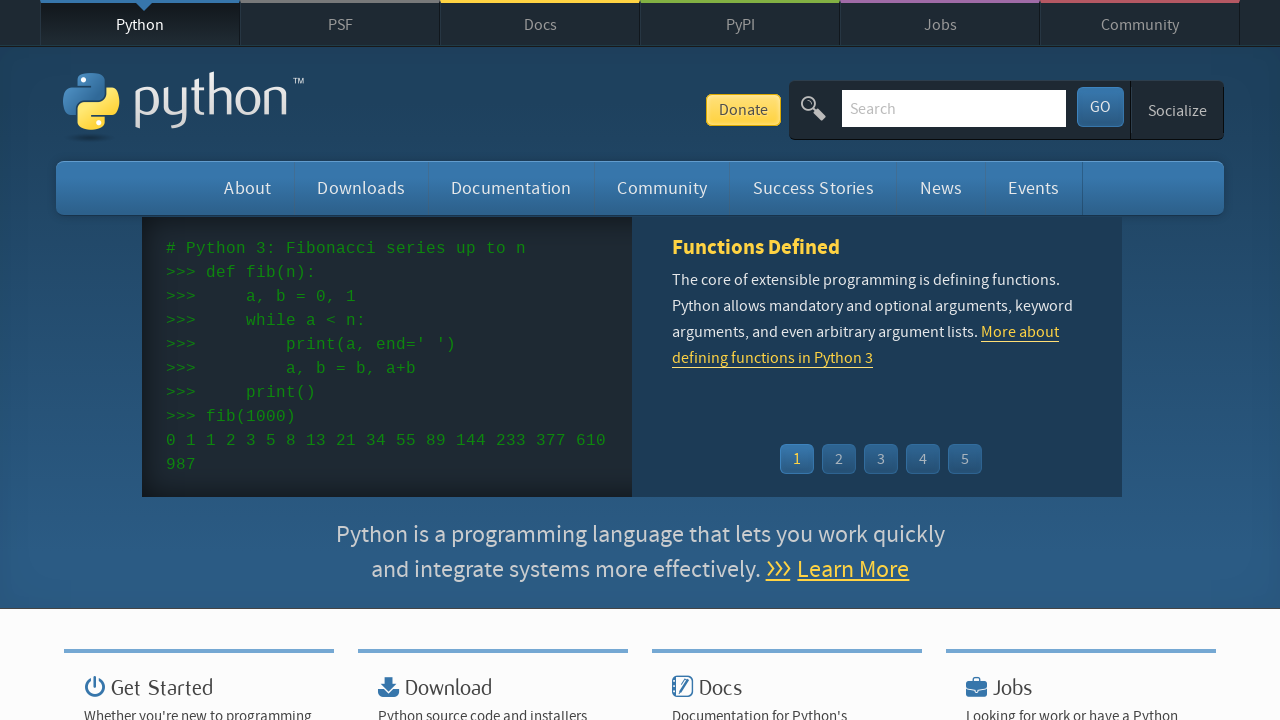

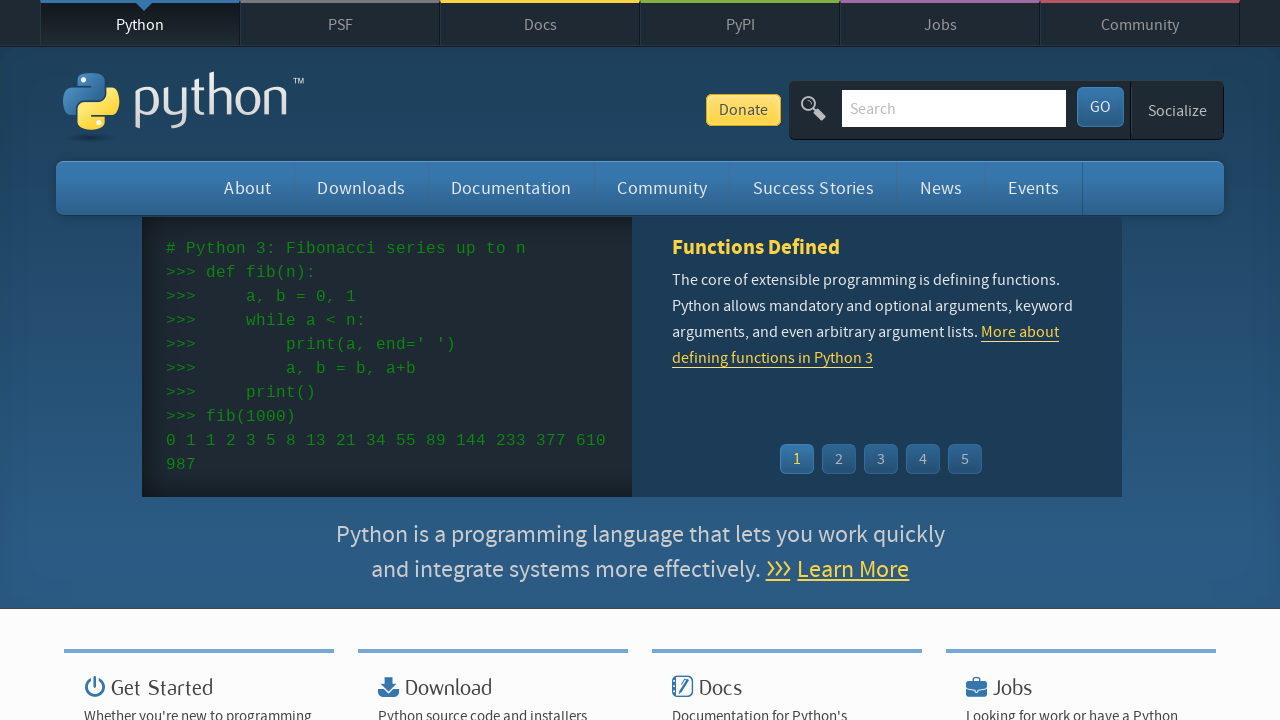